Tests a text box form by filling in name, email, and address fields then submitting

Starting URL: https://demoqa.com/text-box

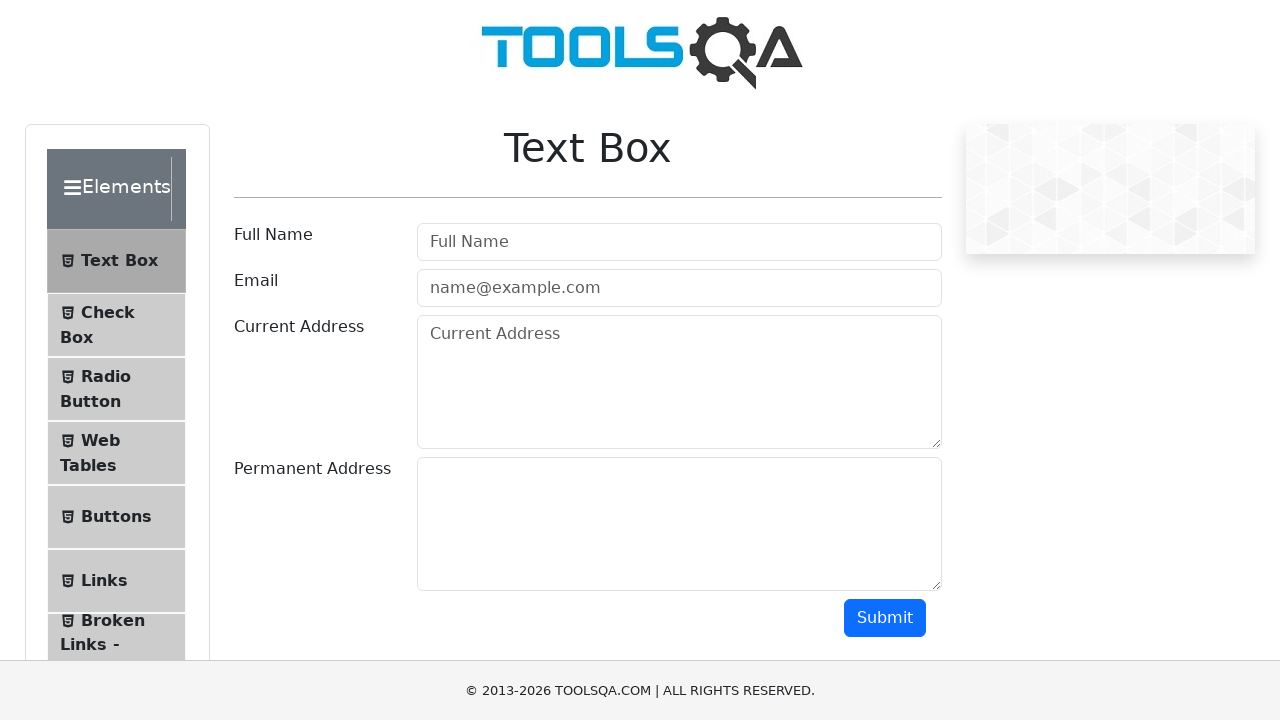

Filled name field with 'Oscar Sanchez' on #userName
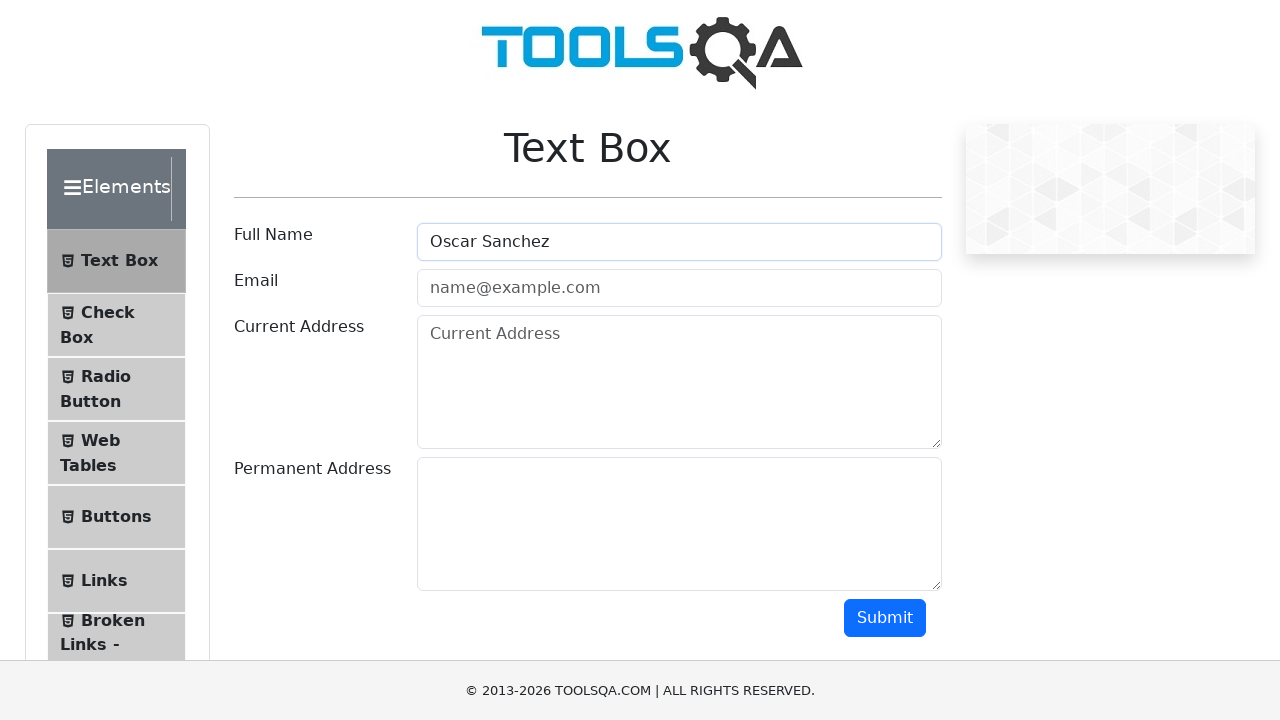

Filled email field with 'testuser@example.com' on #userEmail
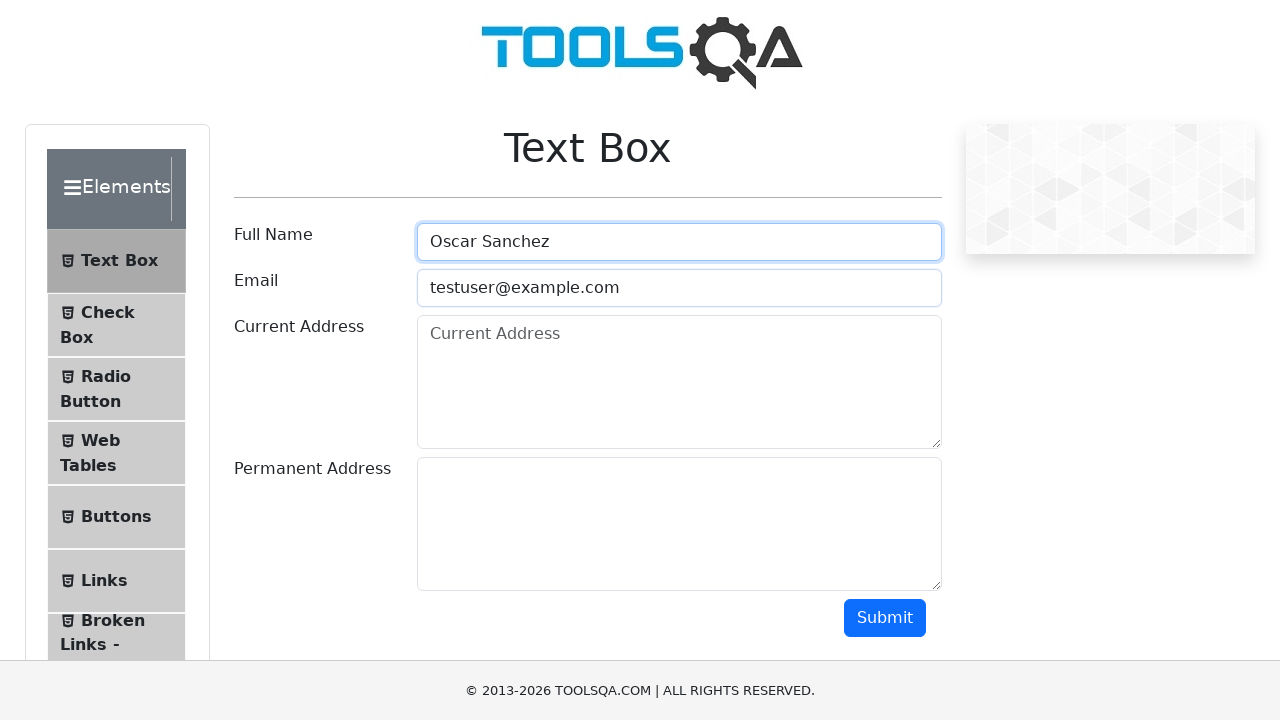

Filled current address field with '123 Test Street, Apt 4B' on #currentAddress
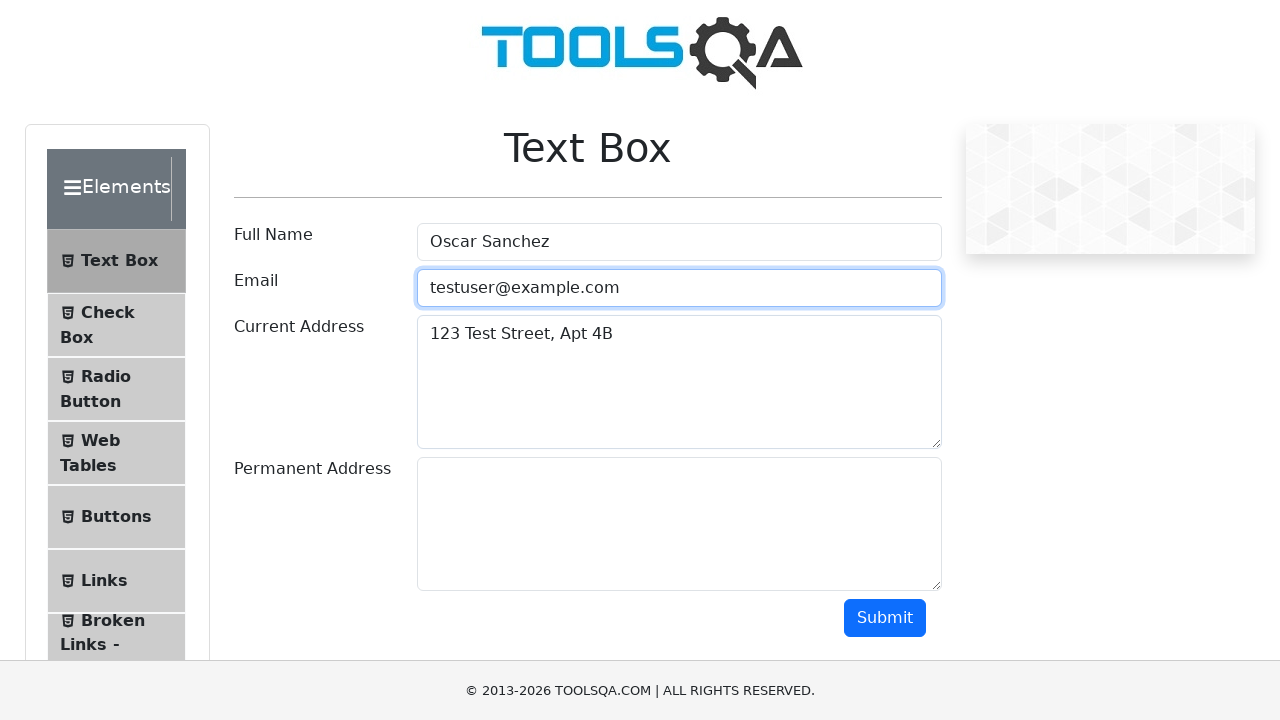

Filled permanent address field with '456 Main Road, City' on #permanentAddress
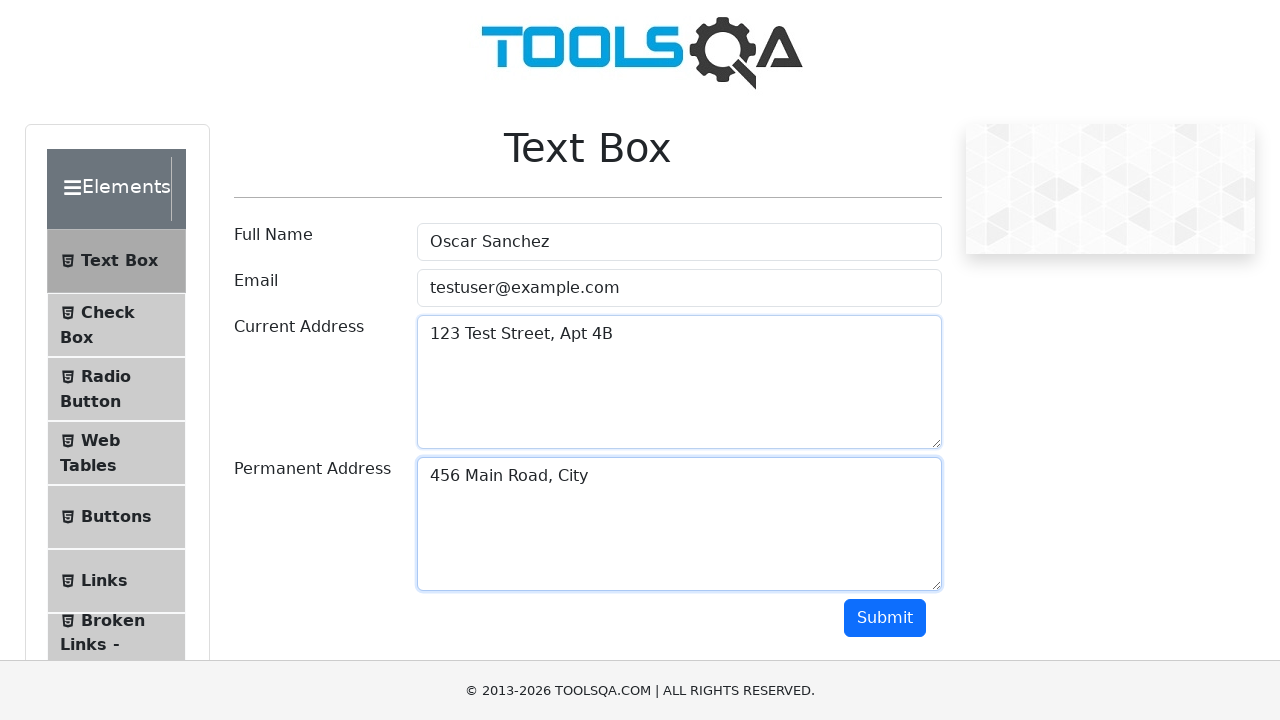

Clicked submit button to submit the text box form at (885, 618) on #submit
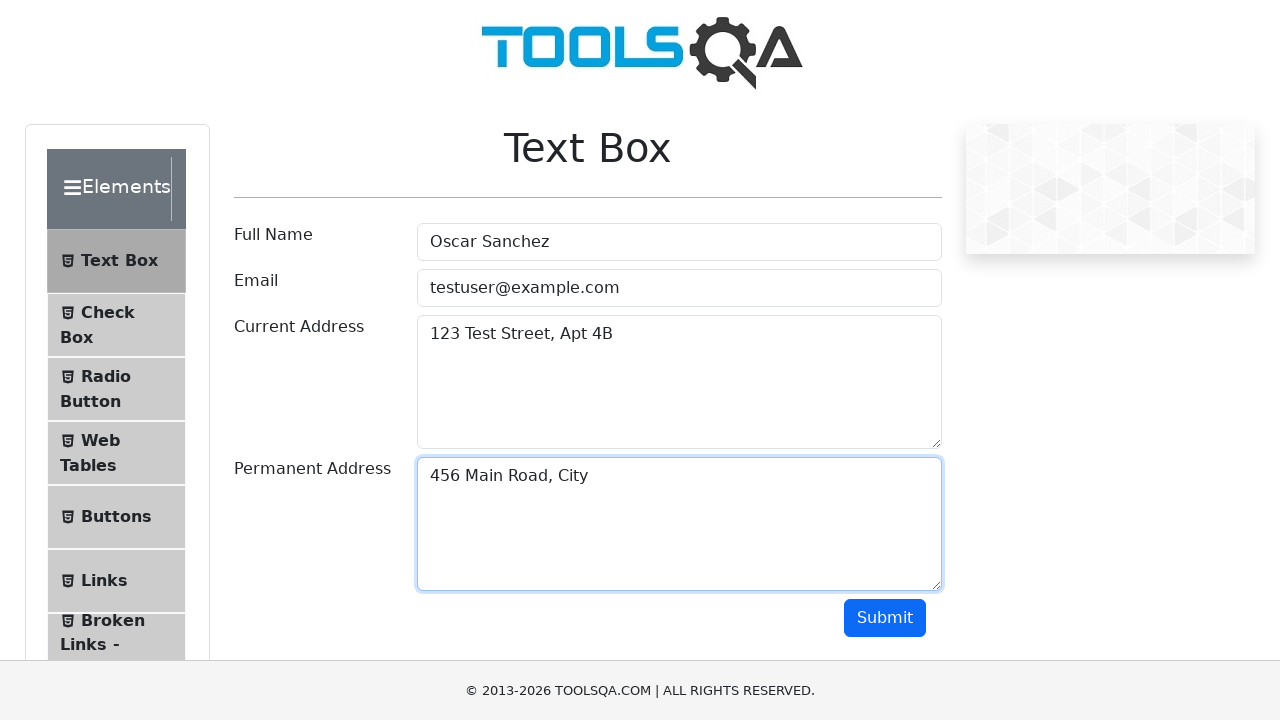

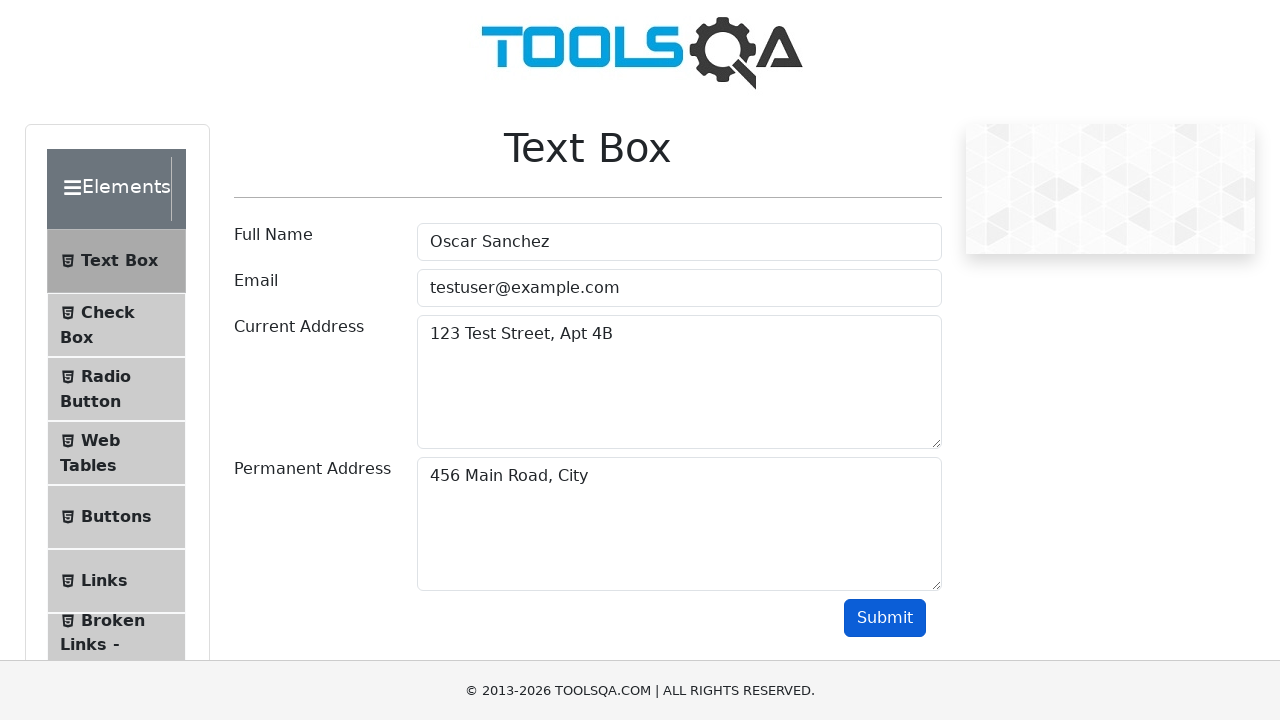